Tests various click interactions on DemoQA website including navigation, double-click, right-click, and regular click actions on buttons

Starting URL: https://demoqa.com/

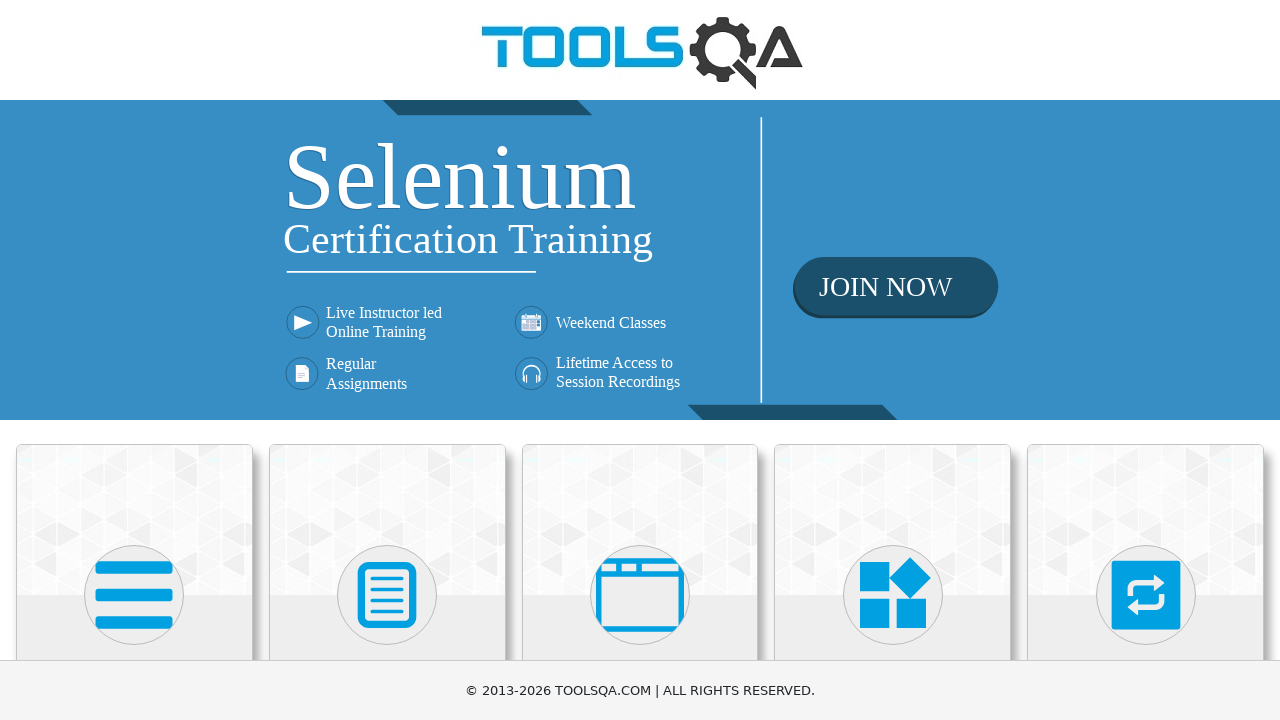

Clicked on first card to open Elements section at (134, 520) on (//div[@class='card mt-4 top-card'])[1]
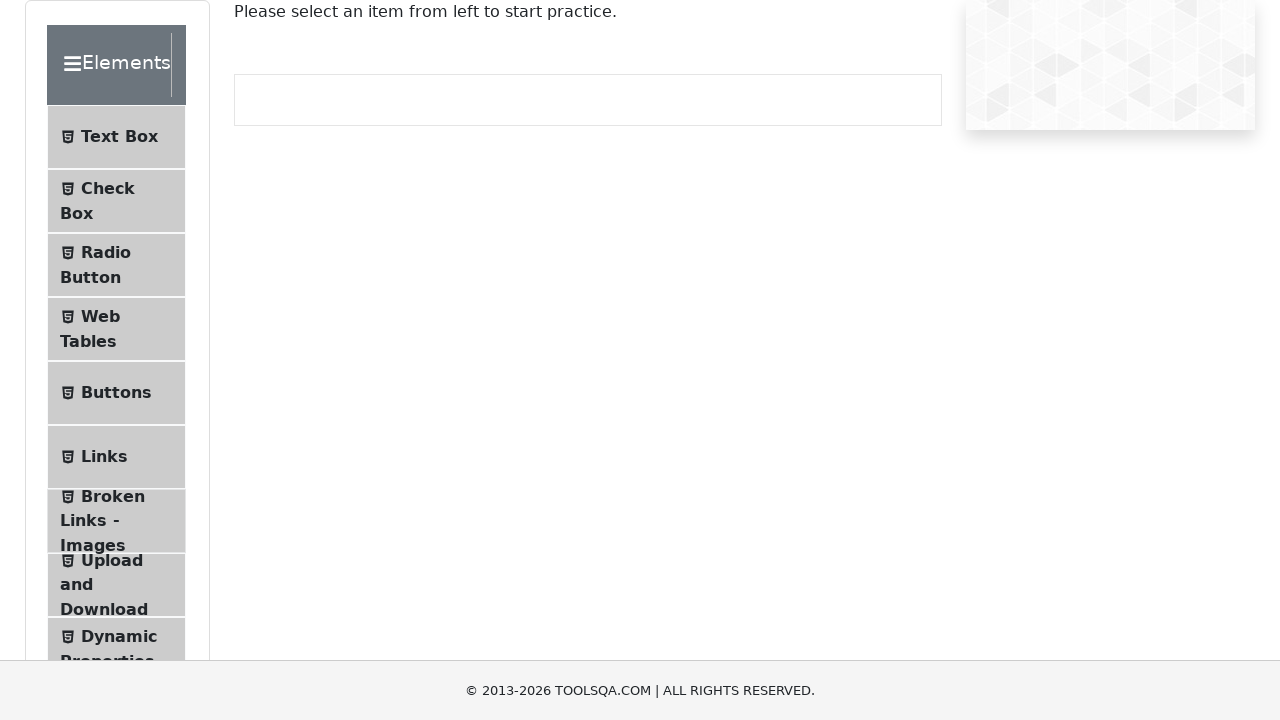

Scrolled to bottom of page using End key
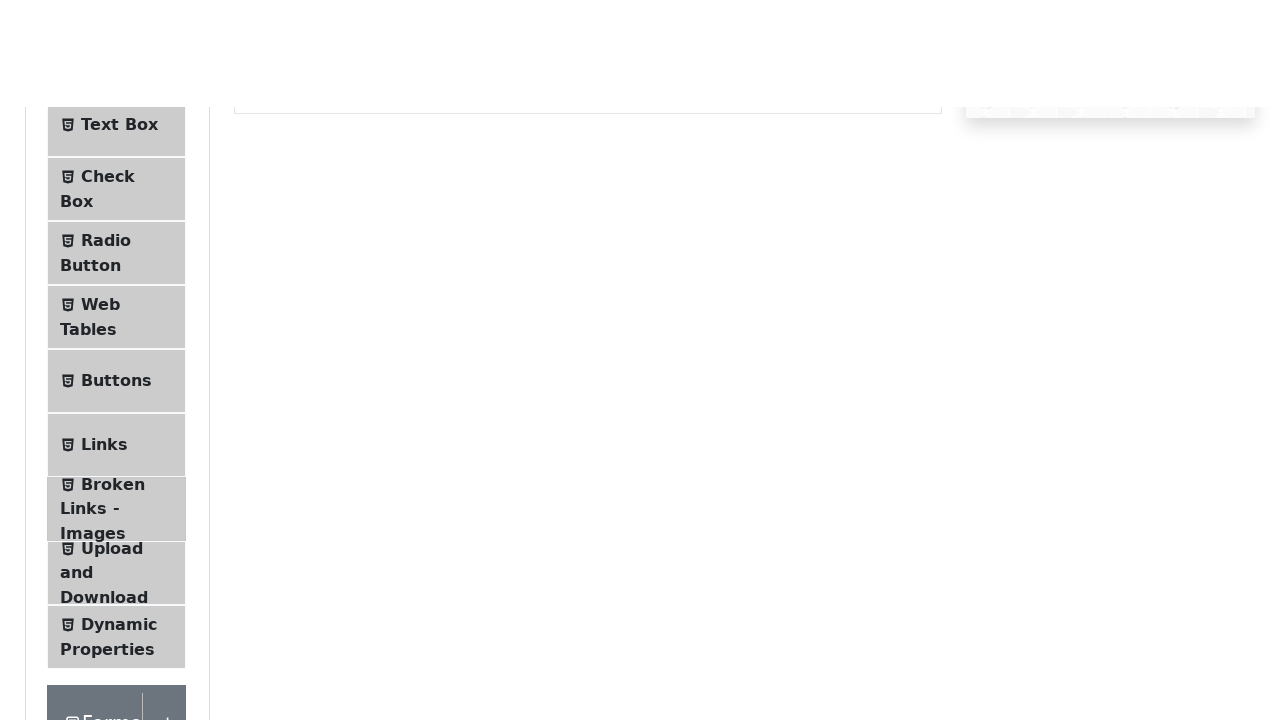

Clicked on Buttons menu item at (116, 360) on (//li[@class='btn btn-light '])[5]
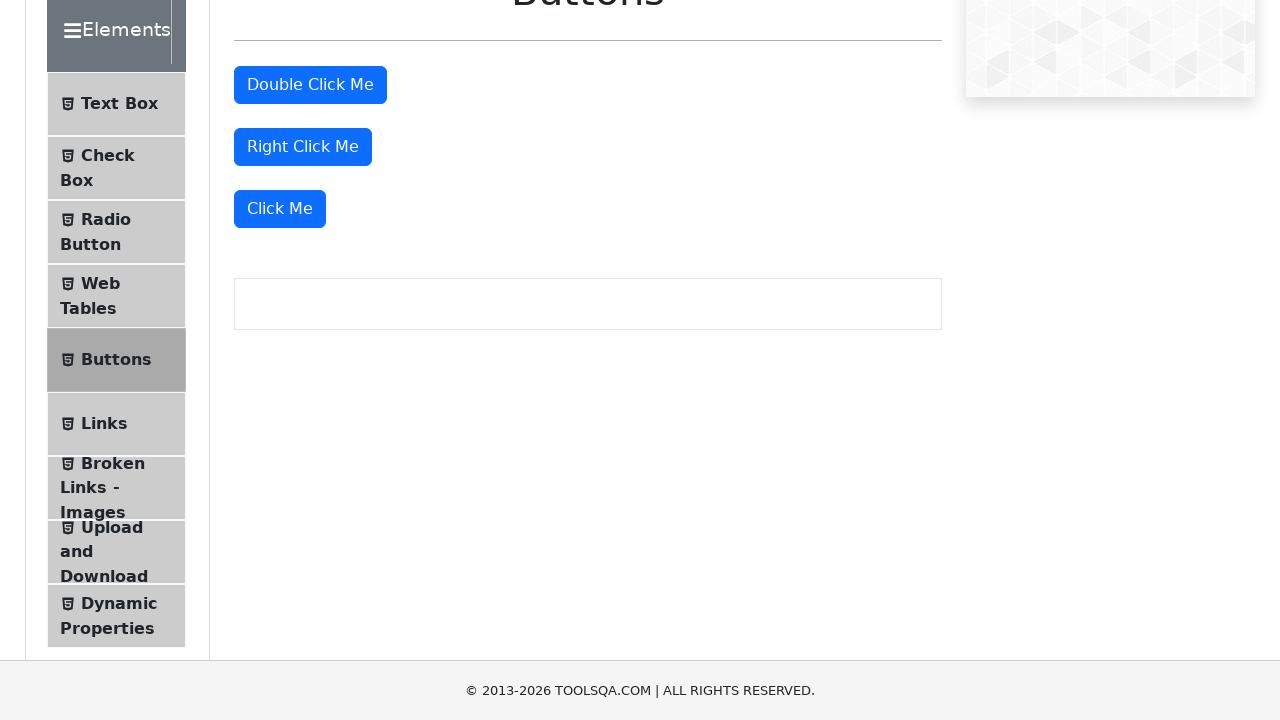

Double-clicked the double click button at (310, 85) on button#doubleClickBtn
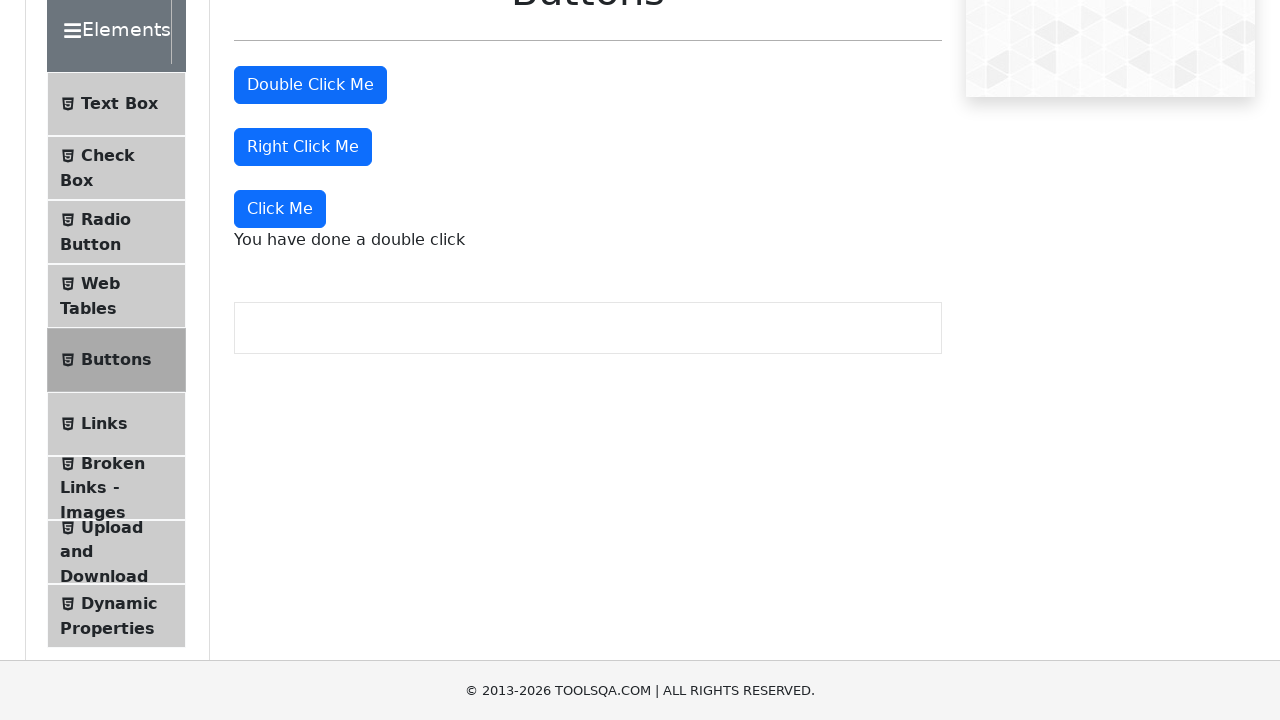

Right-clicked the right click button at (303, 147) on button#rightClickBtn
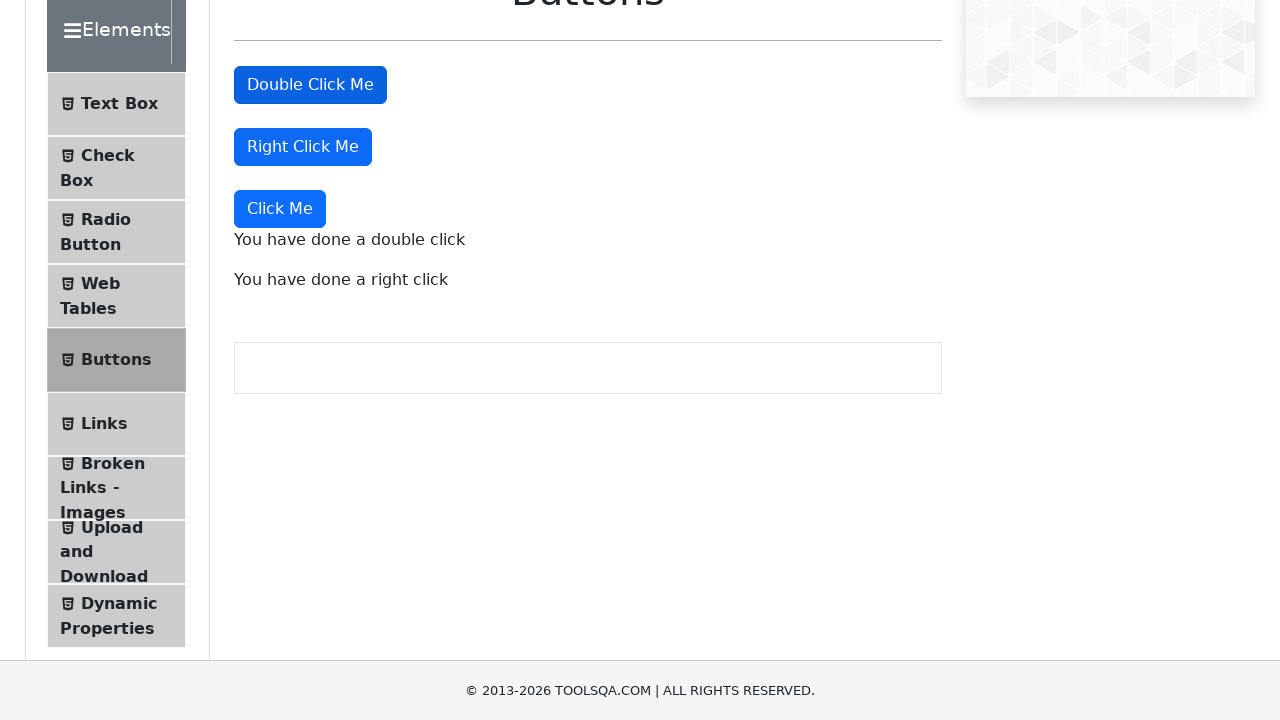

Clicked the dynamic click button at (280, 209) on (//button[@class='btn btn-primary'])[3]
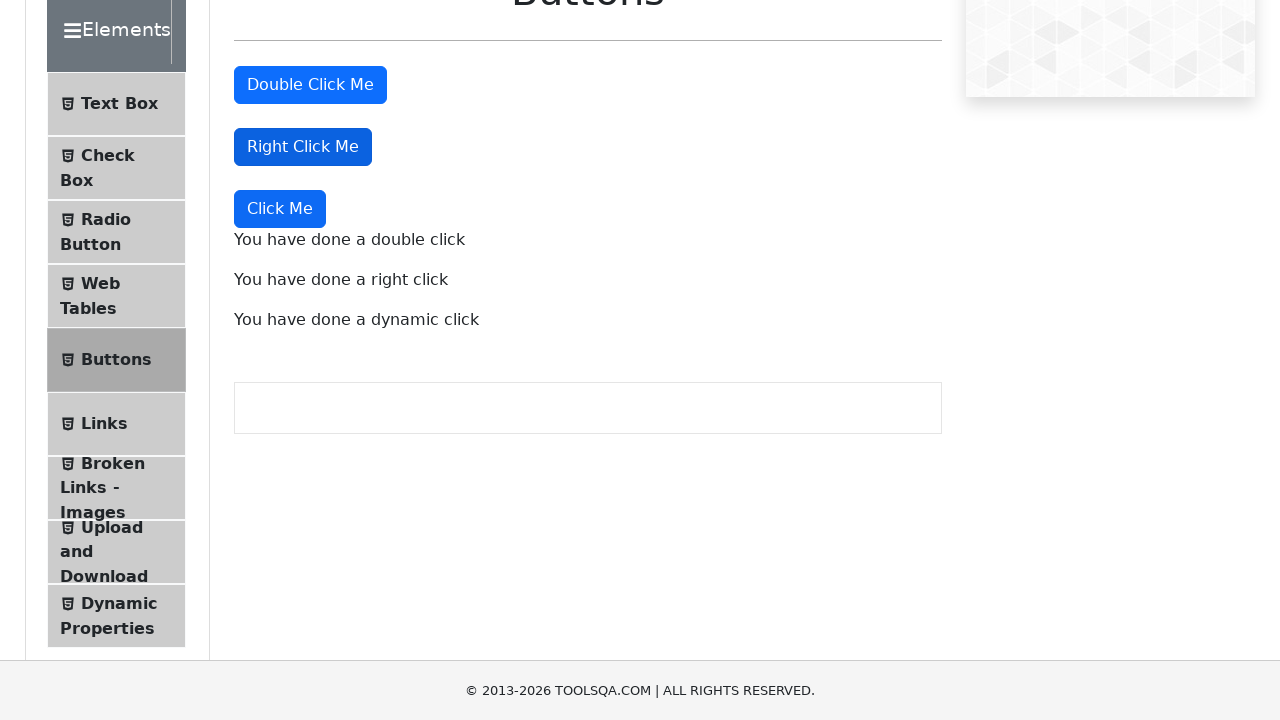

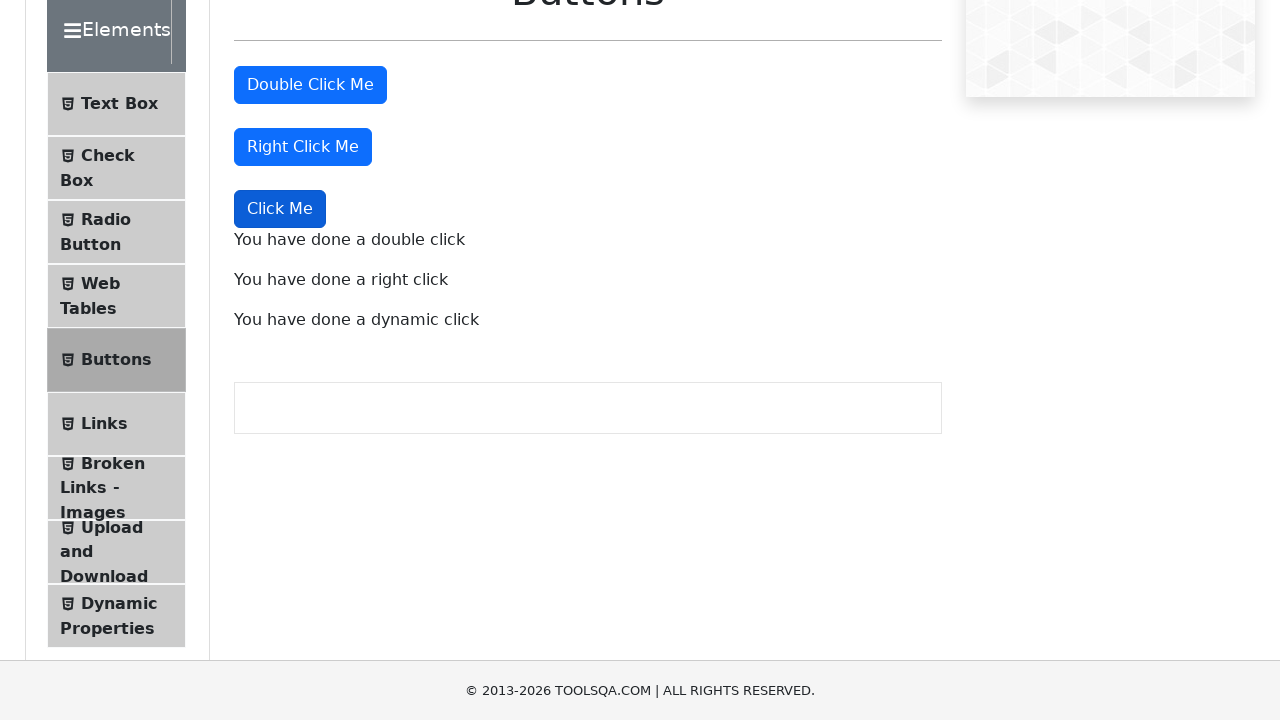